Tests explicit wait functionality by clicking a button that reveals a textbox, waiting for the textbox to become visible, and then filling it with text.

Starting URL: https://www.hyrtutorials.com/p/waits-demo.html

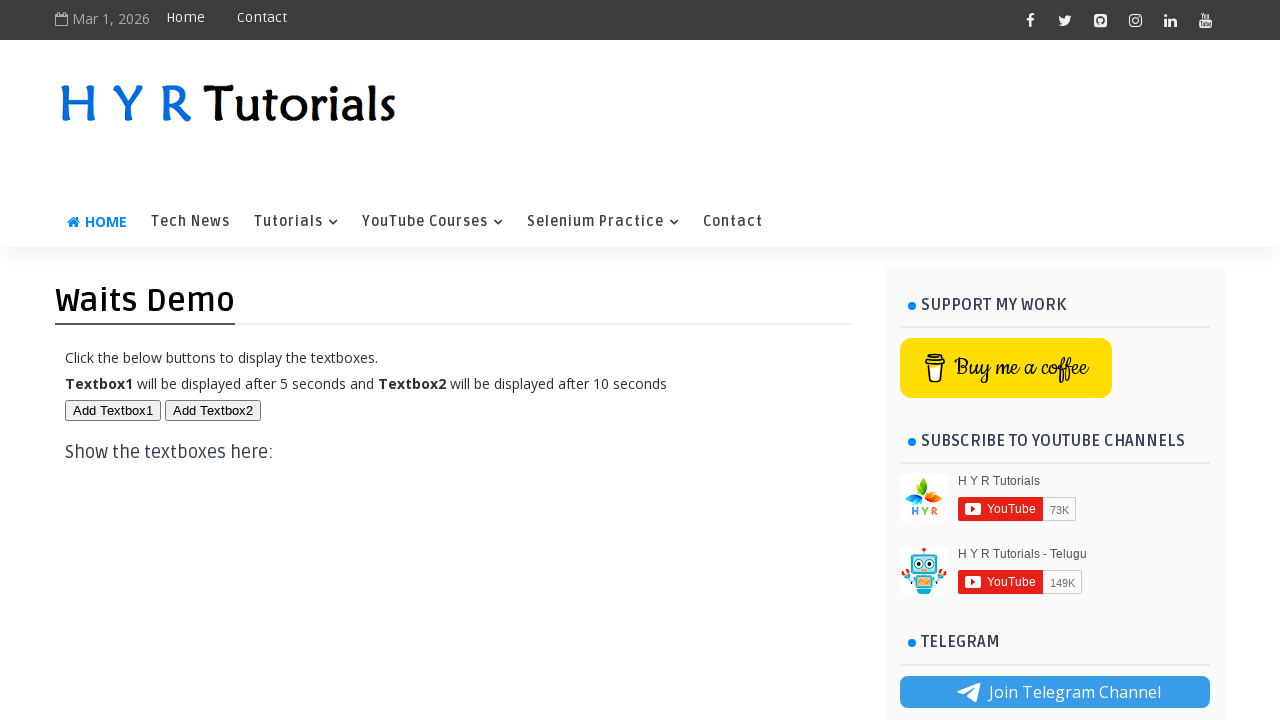

Navigated to waits demo page
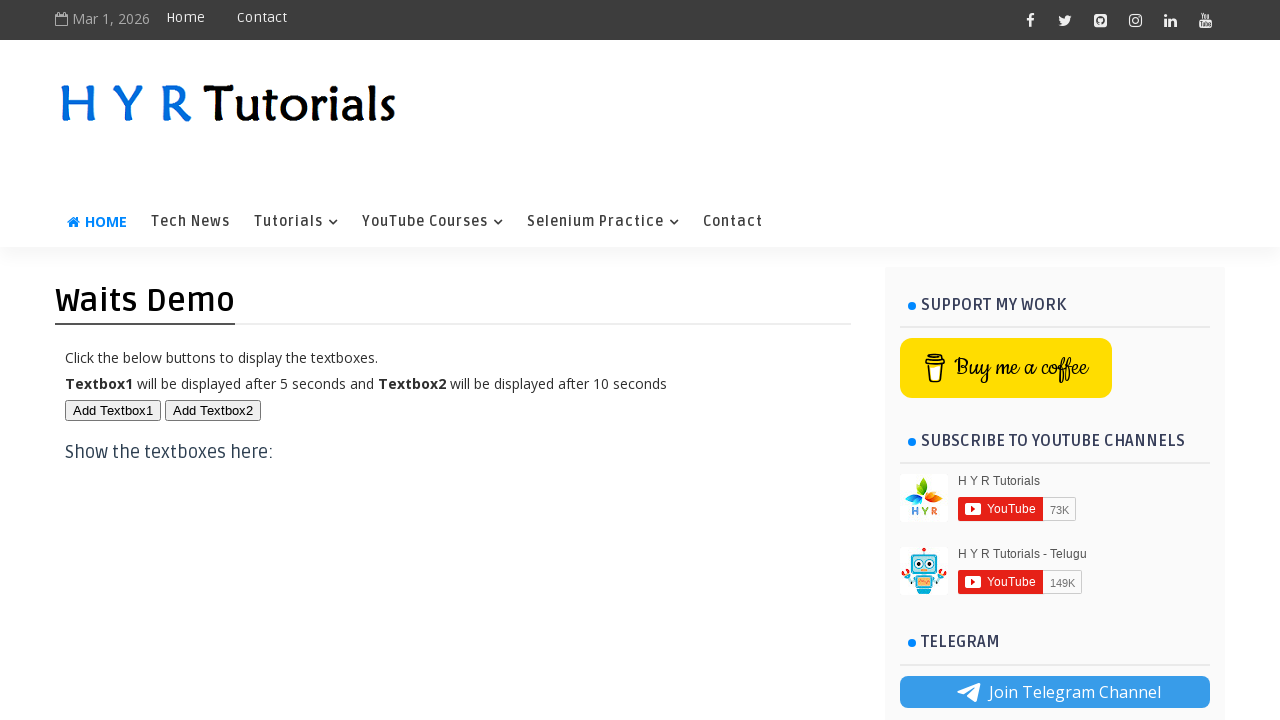

Clicked button to reveal textbox at (113, 410) on button#btn1
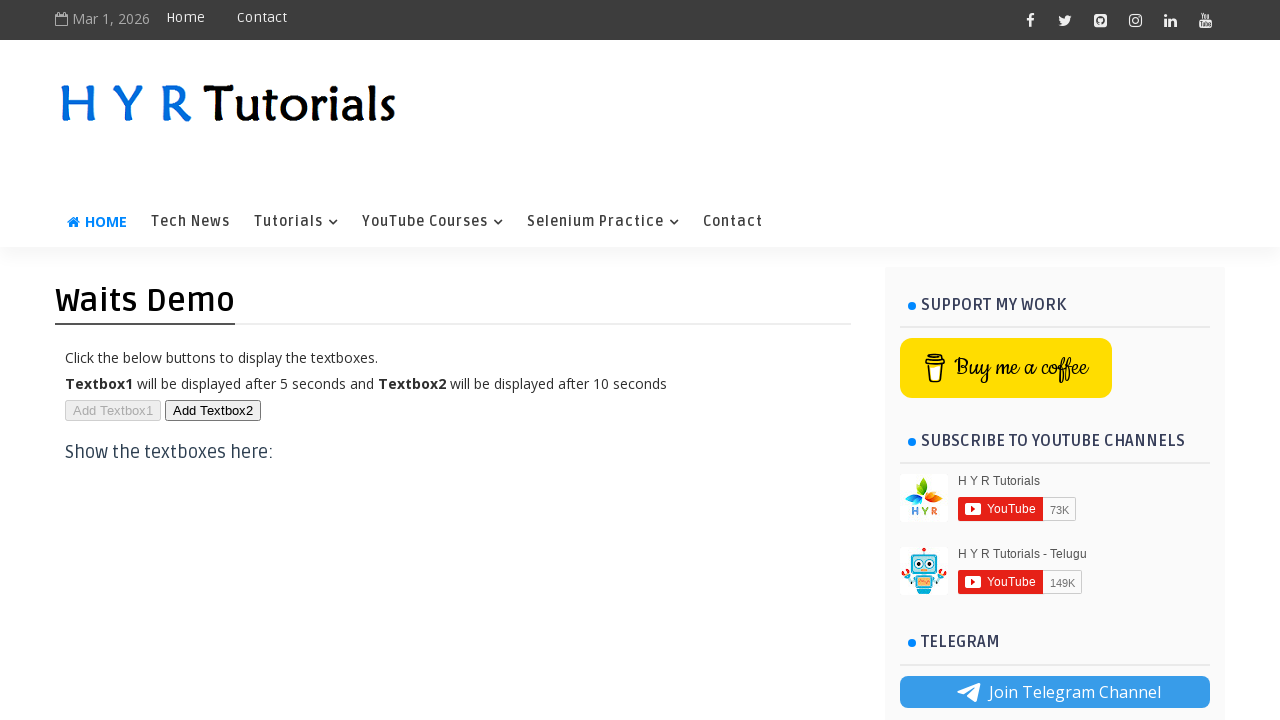

Textbox became visible after explicit wait
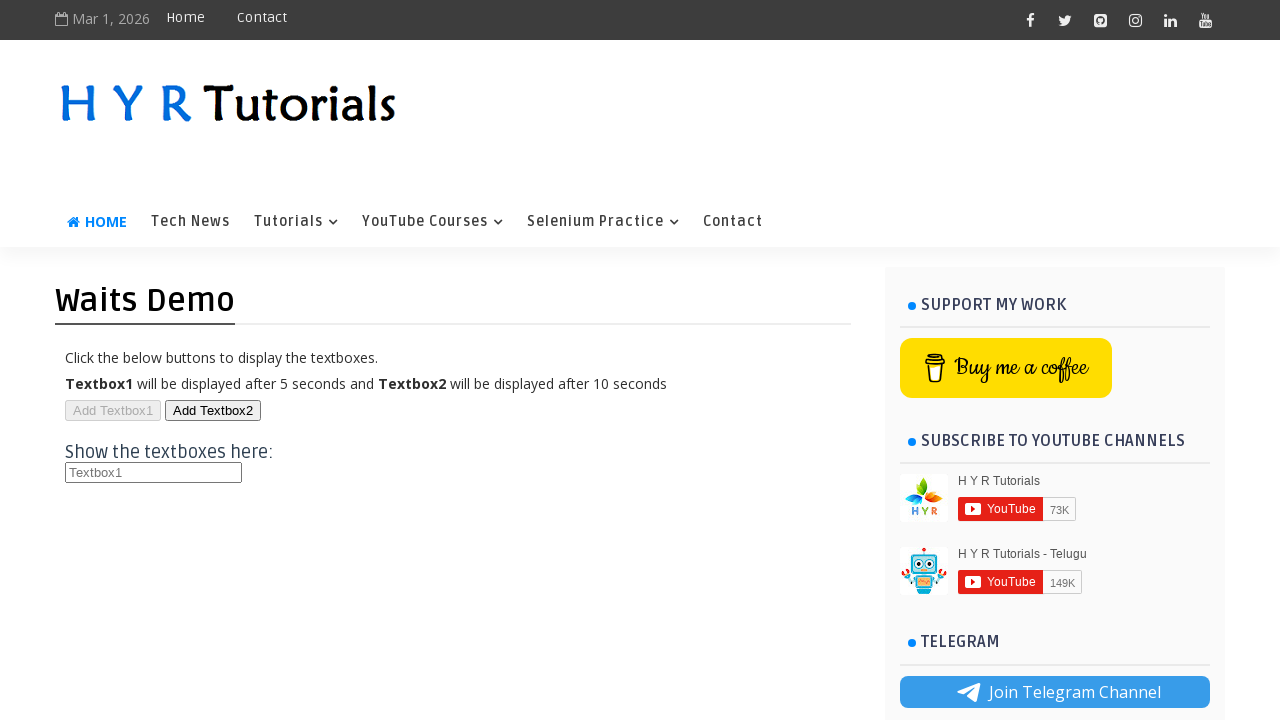

Filled textbox with 'explicit' on input#txt1
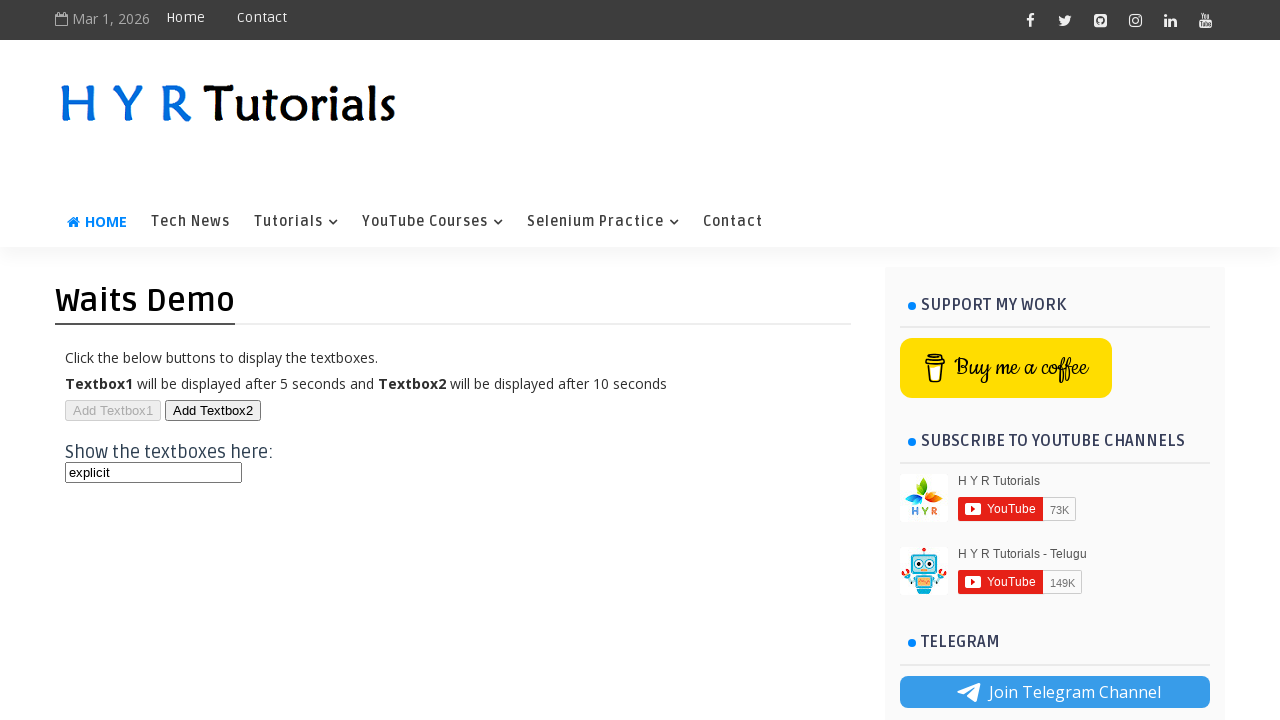

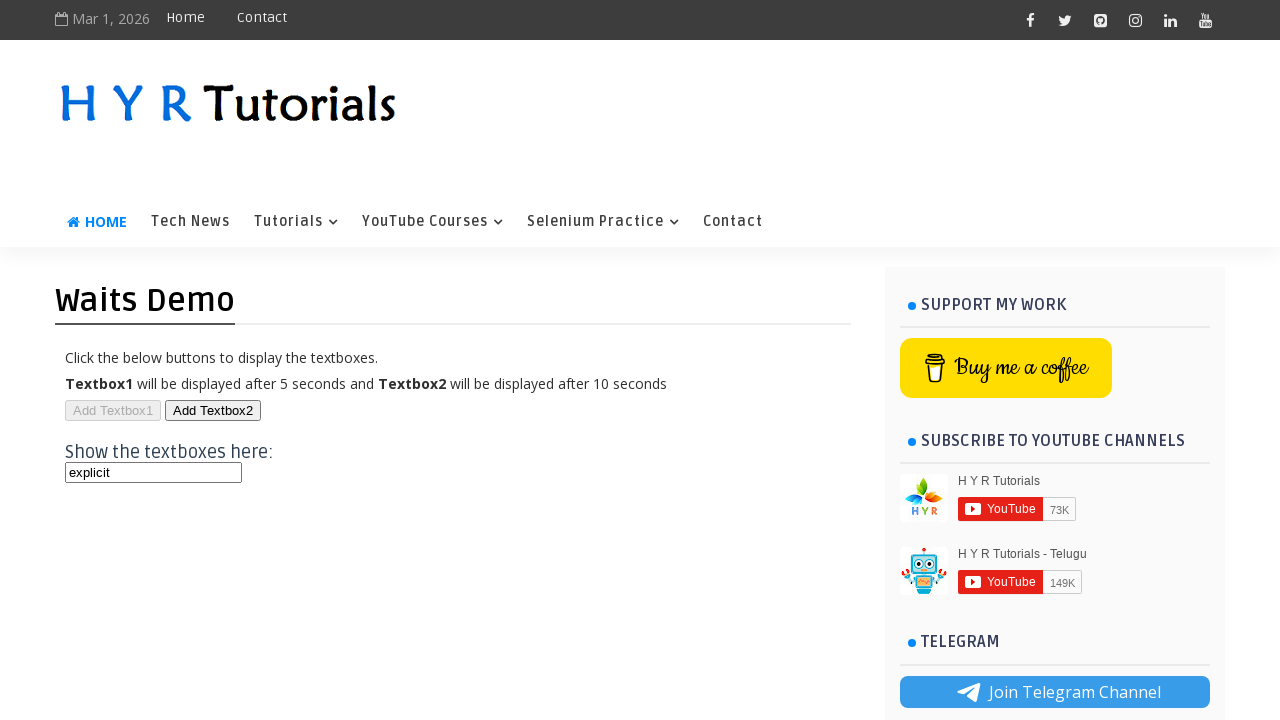